Completes the purchase form with passenger details and credit card information

Starting URL: https://blazedemo.com/purchase.php

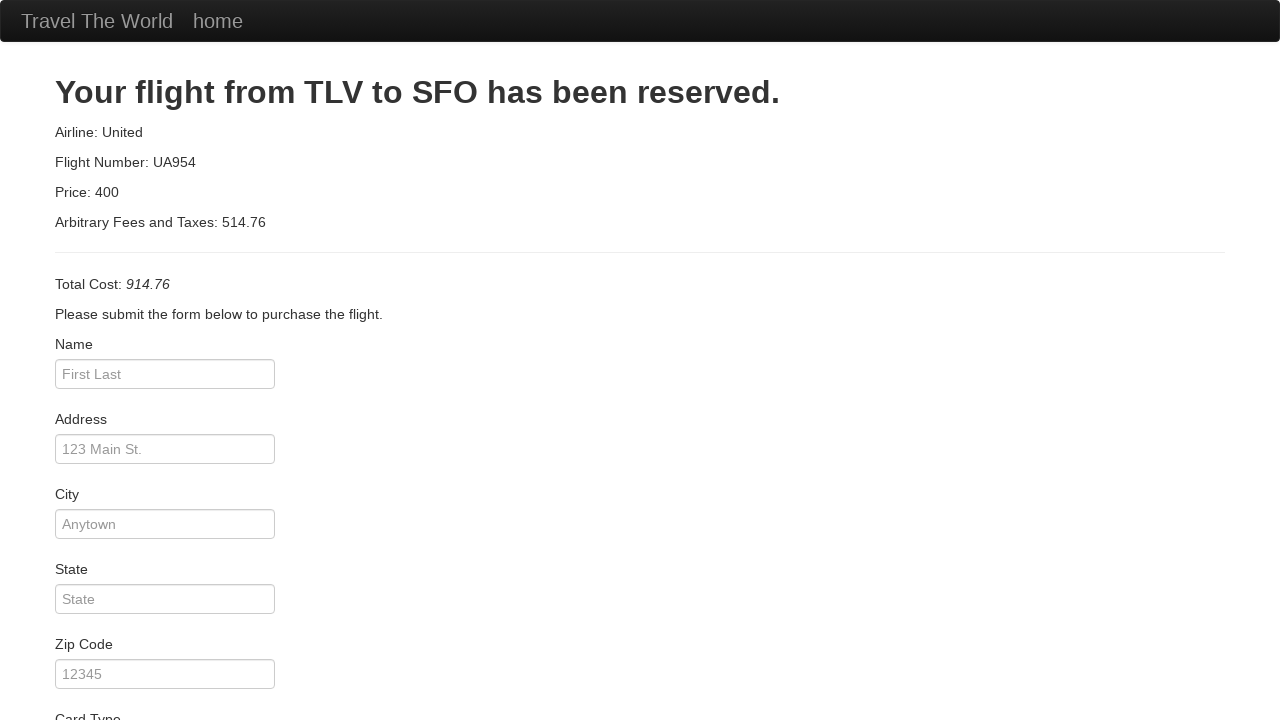

Filled passenger name field with 'John Smith' on input[name='inputName']
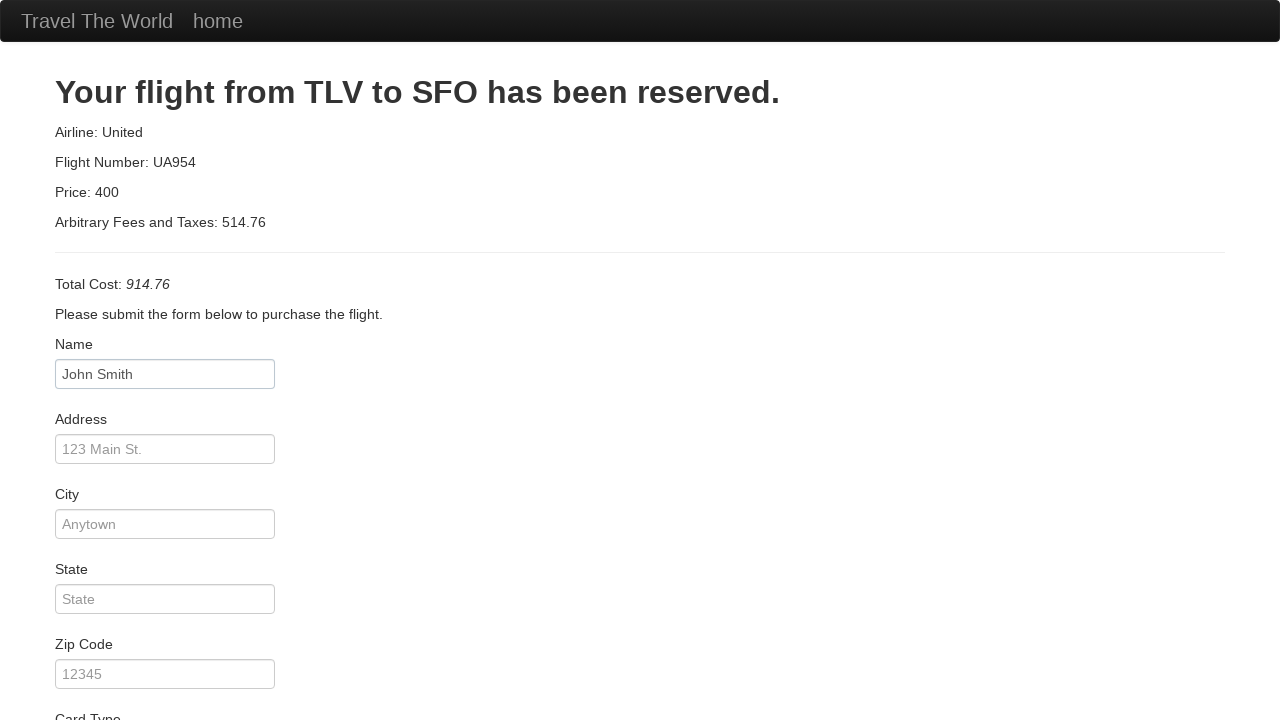

Filled address field with '123 Main Street' on input[name='address']
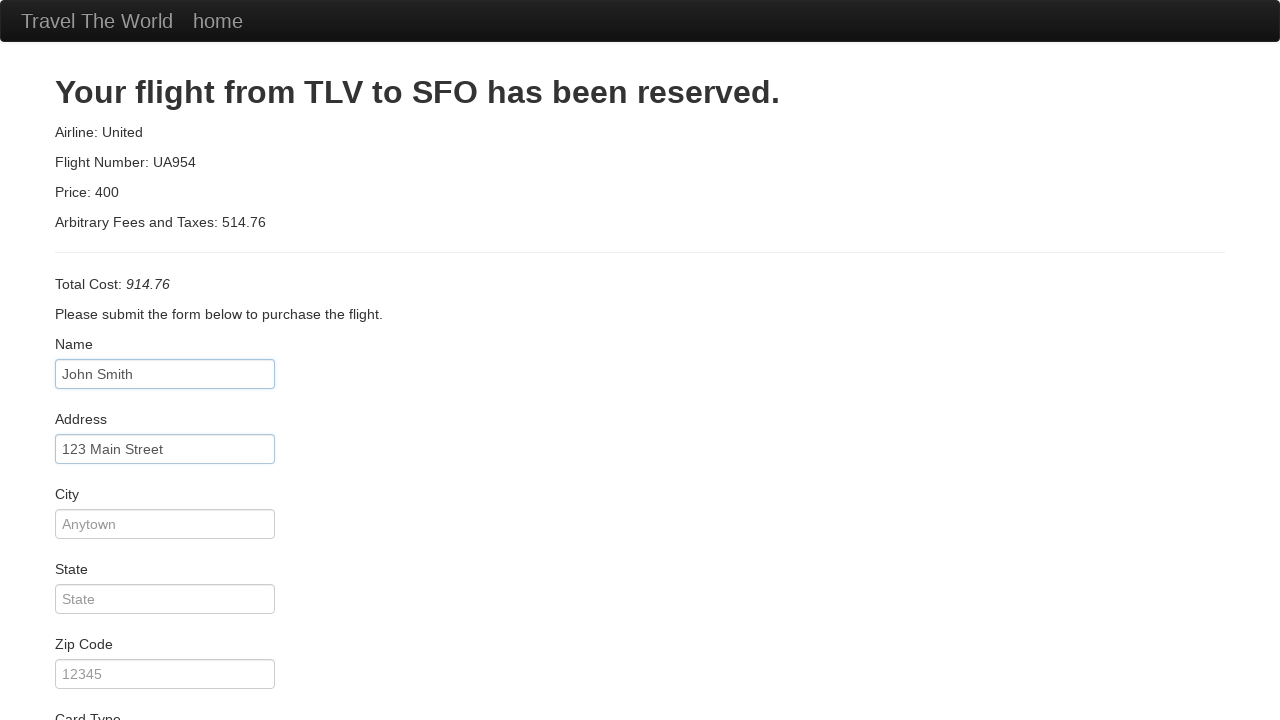

Filled city field with 'San Francisco' on input[name='city']
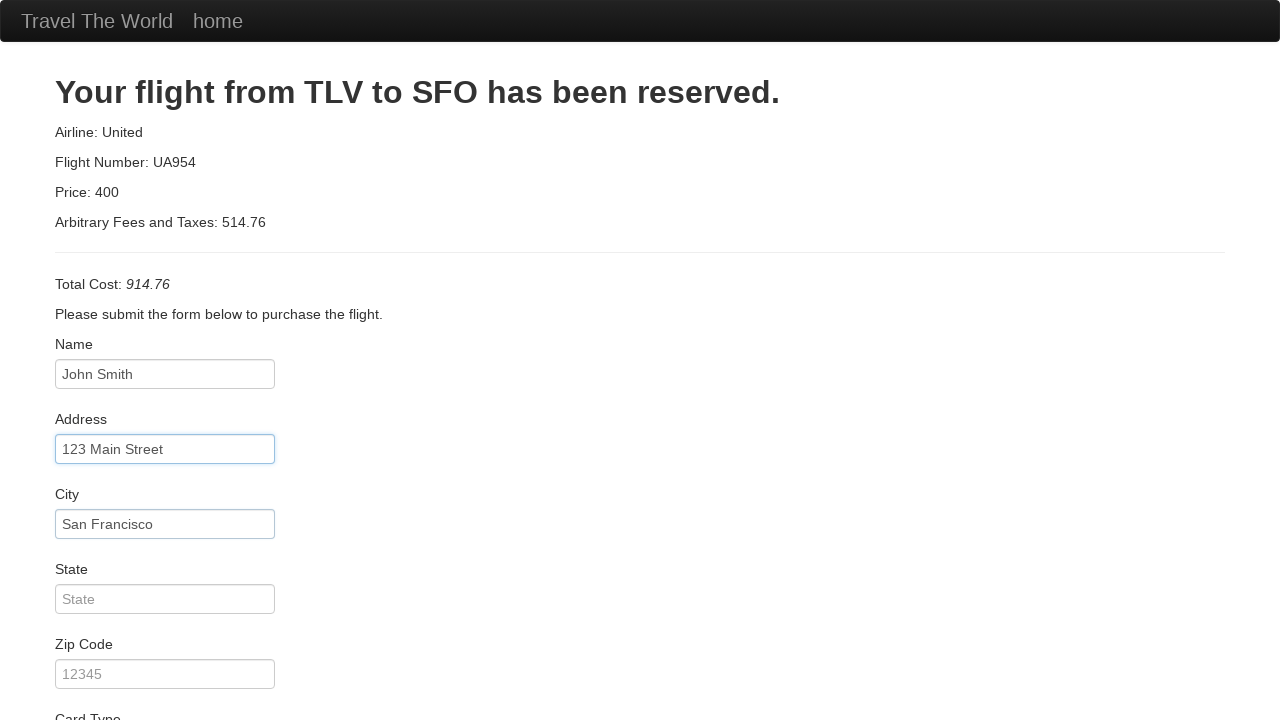

Filled state field with 'California' on input[name='state']
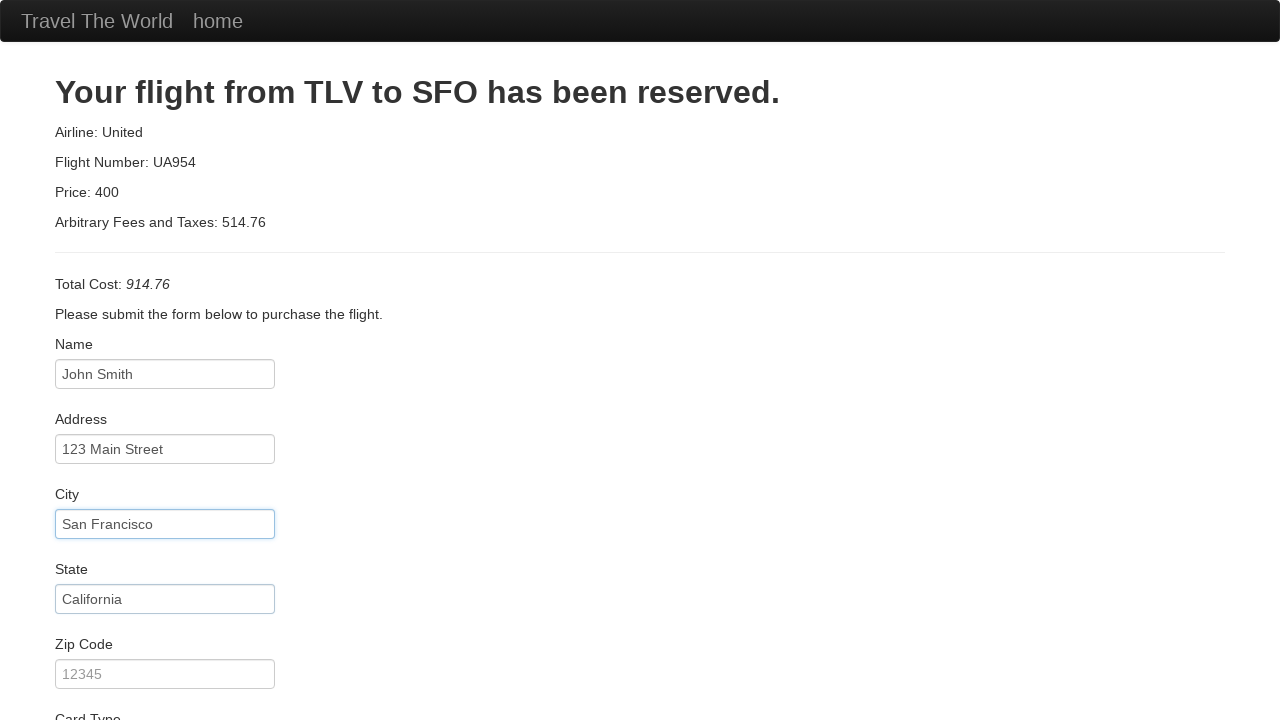

Filled zip code field with '94102' on input[name='zipCode']
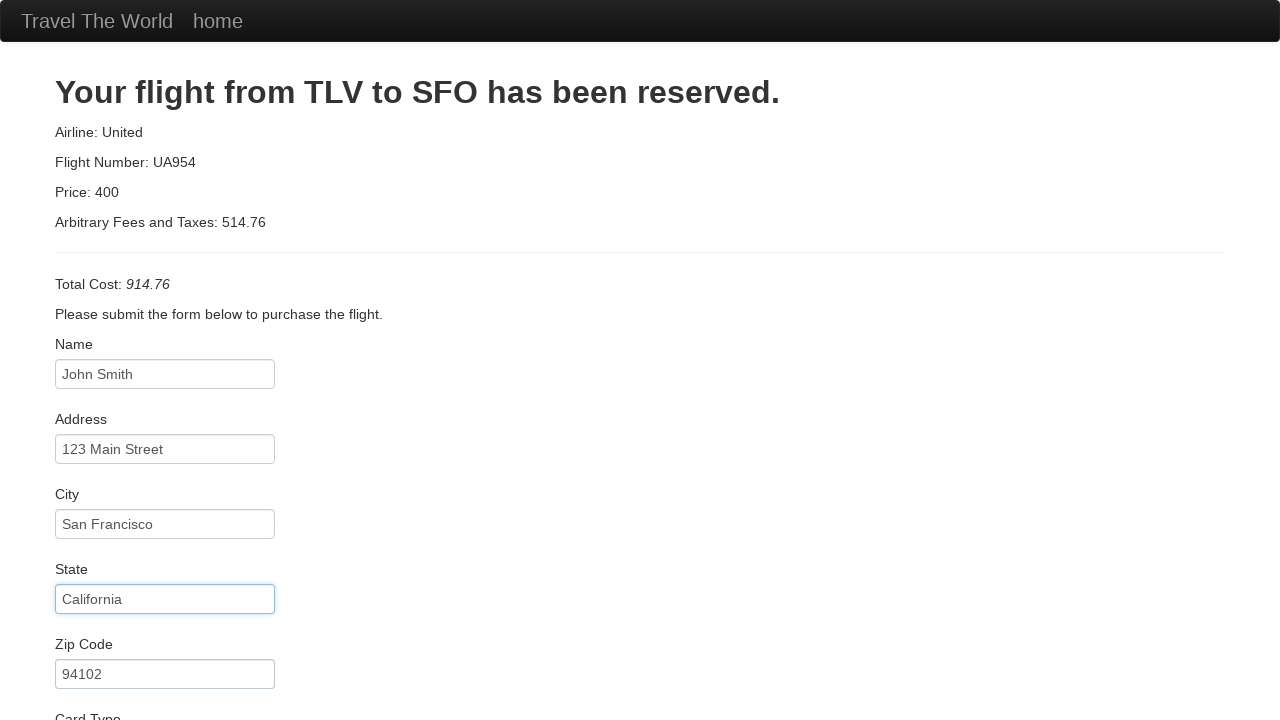

Located card type dropdown selector
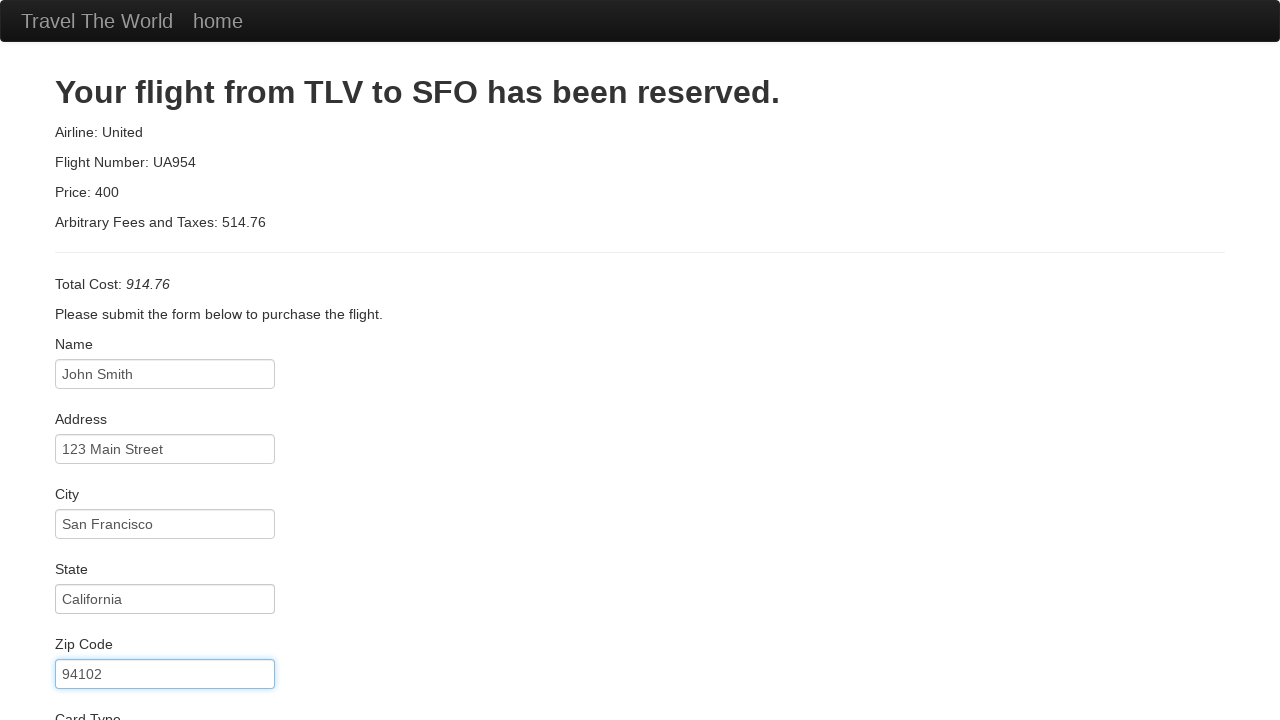

Selected 'American Express' from card type dropdown on select[name='cardType']
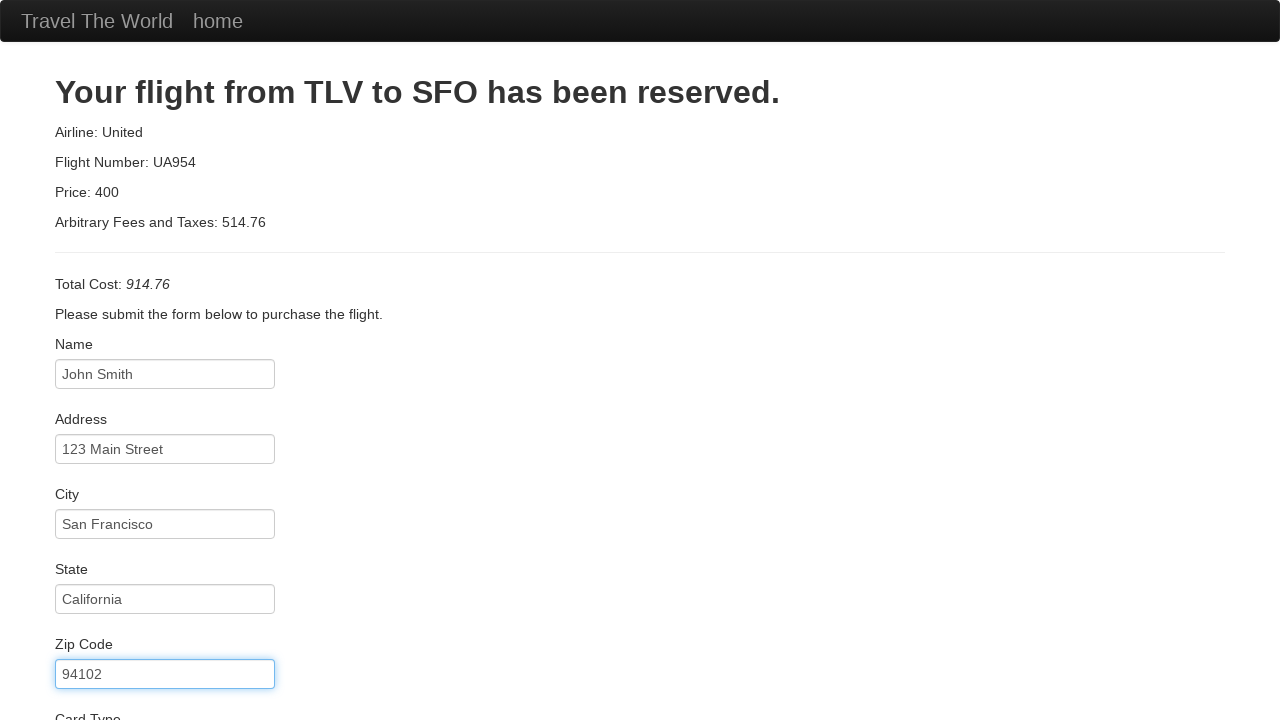

Filled credit card number field with masked card number on input[name='creditCardNumber']
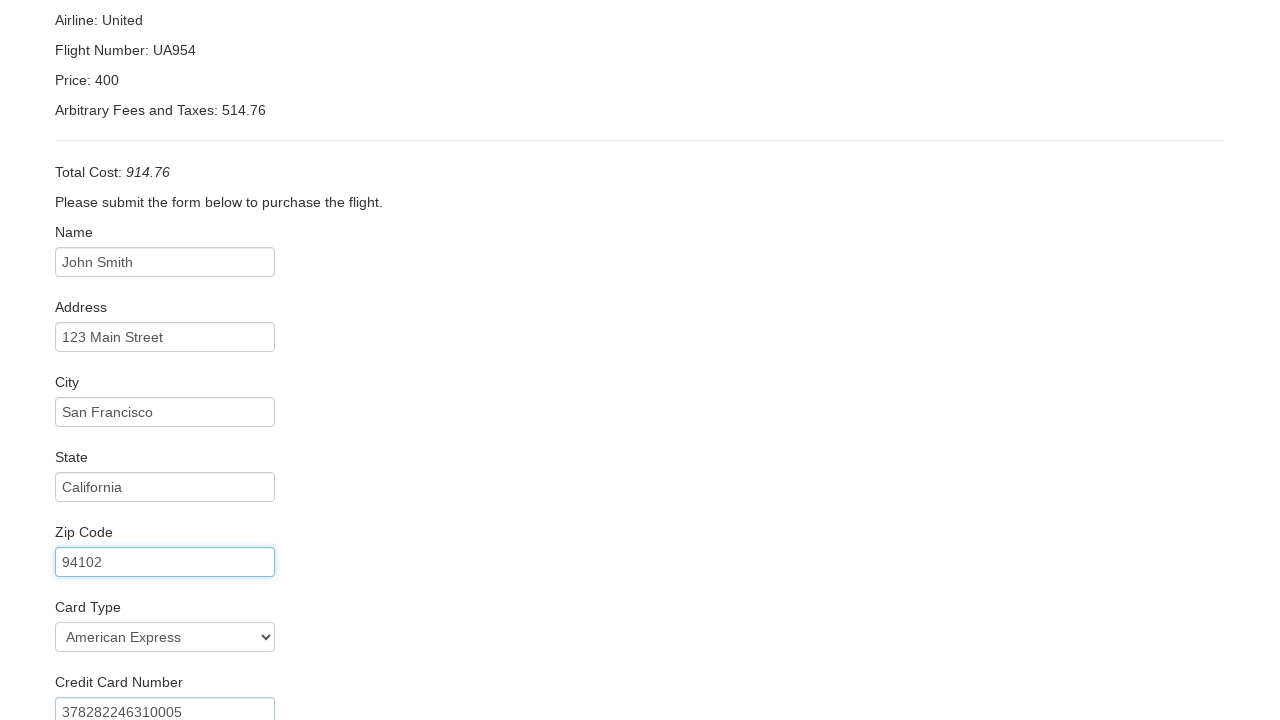

Filled credit card expiry month field with '12' on input[name='creditCardMonth']
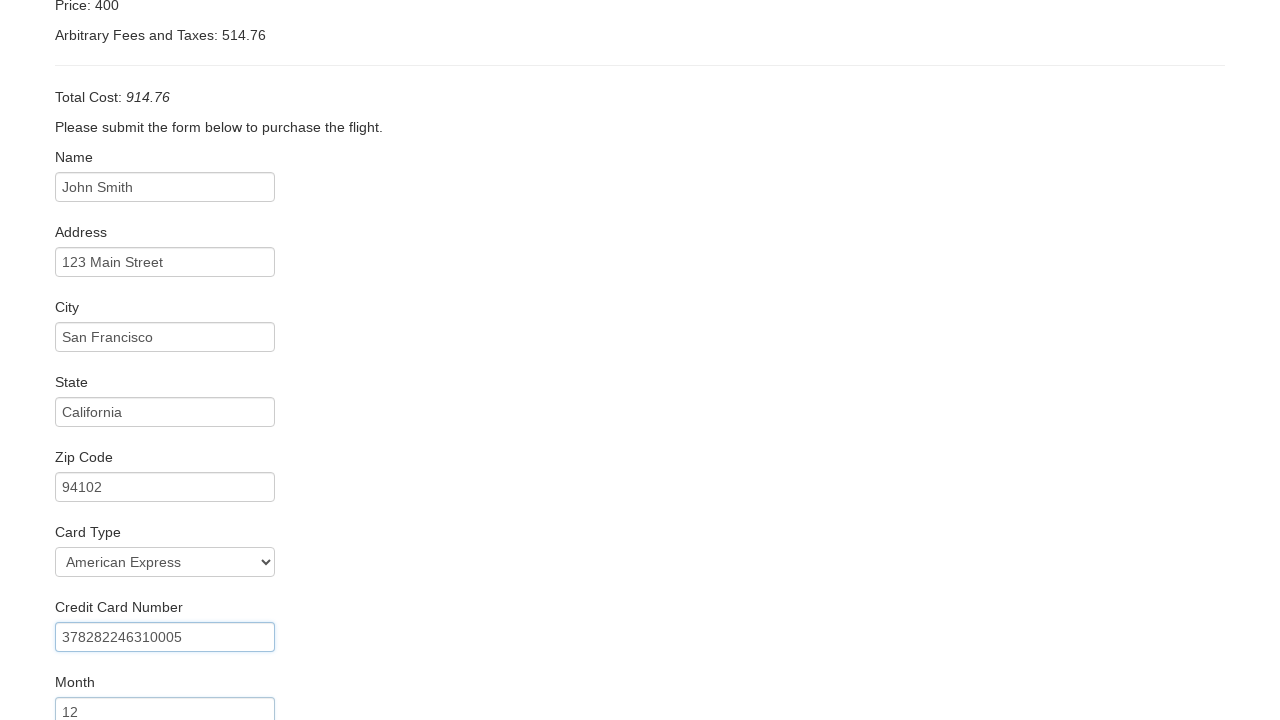

Filled credit card expiry year field with '2025' on input[name='creditCardYear']
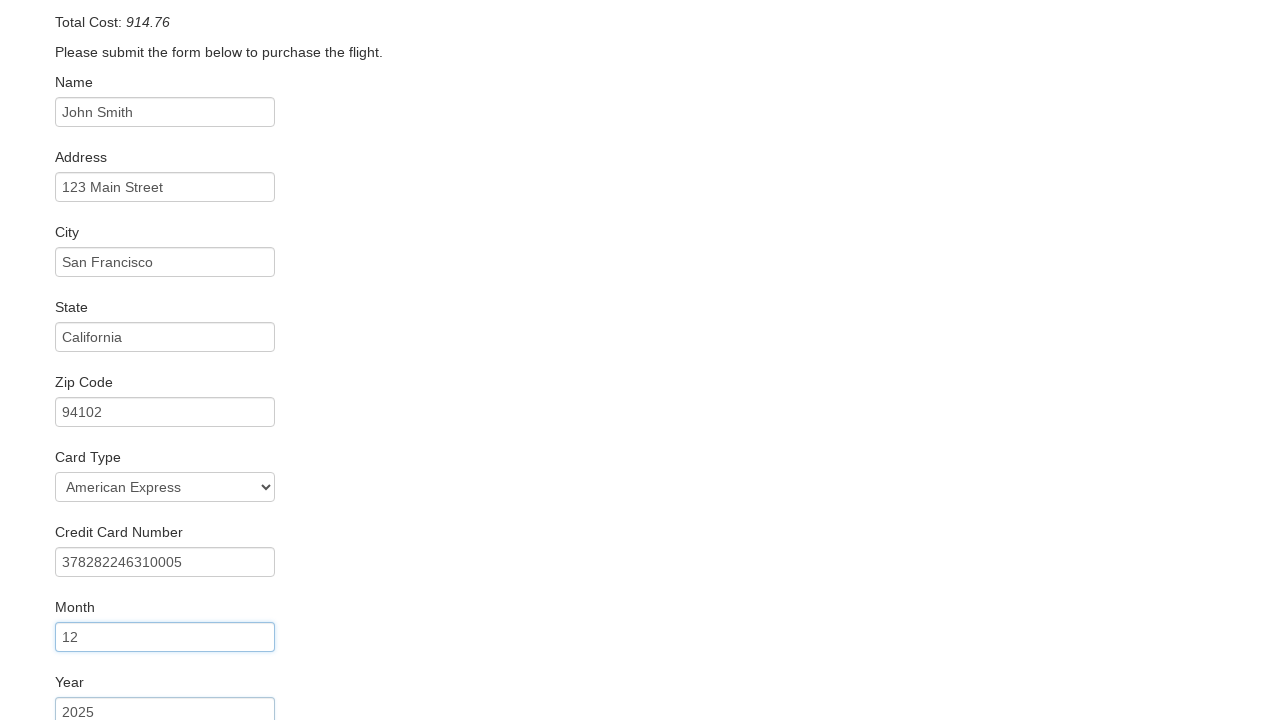

Filled name on card field with 'John Smith' on input[name='nameOnCard']
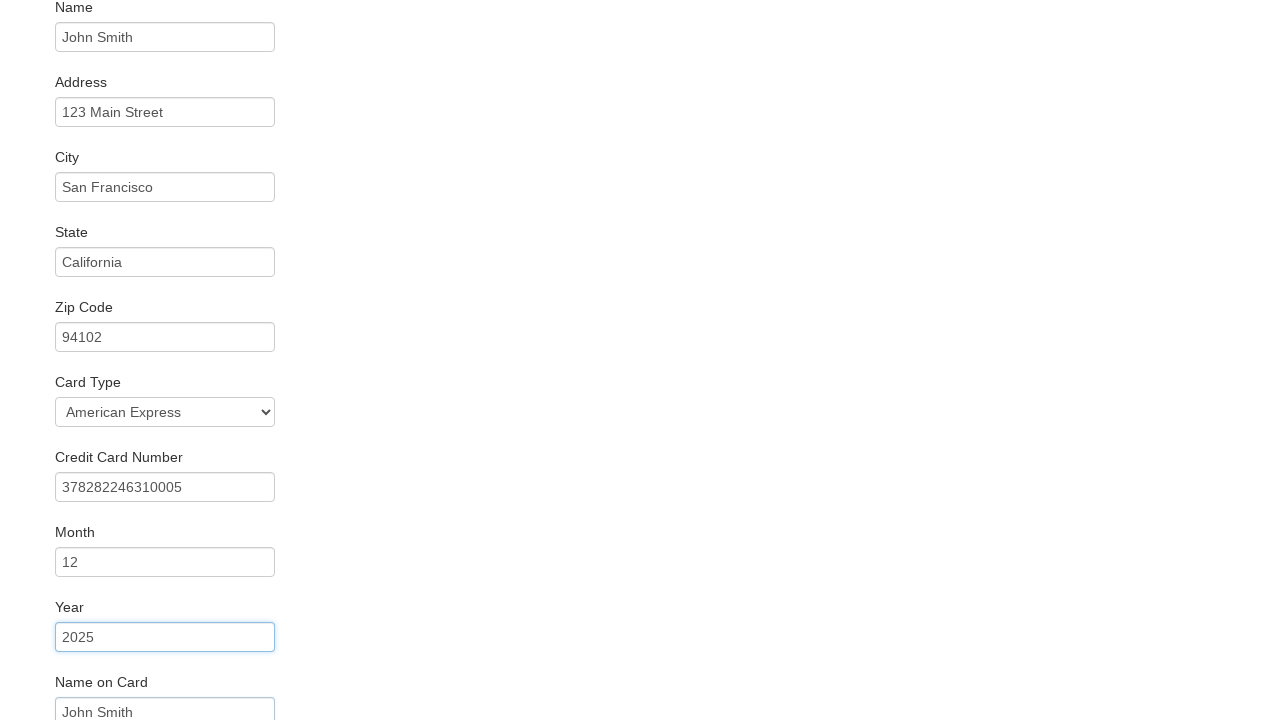

Checked 'Remember me' checkbox at (62, 656) on input[name='rememberMe']
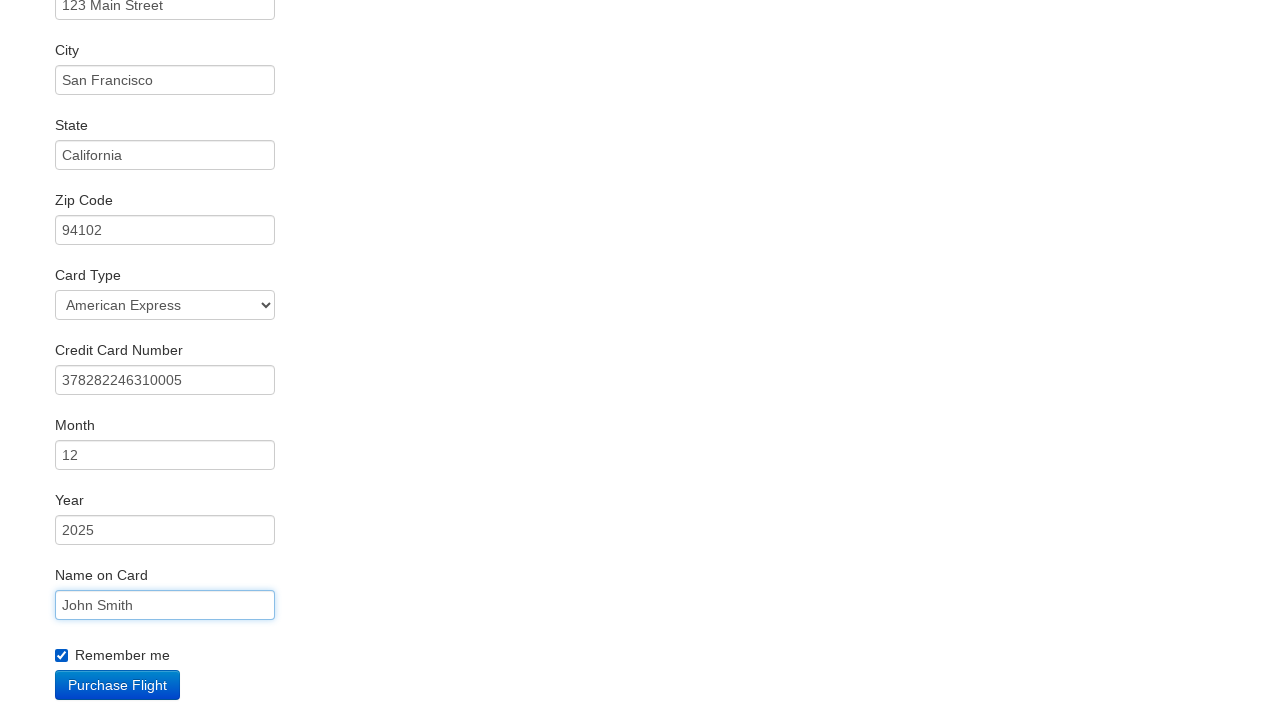

Clicked 'Purchase Flight' button to submit purchase form at (118, 685) on input[type='submit'][value='Purchase Flight']
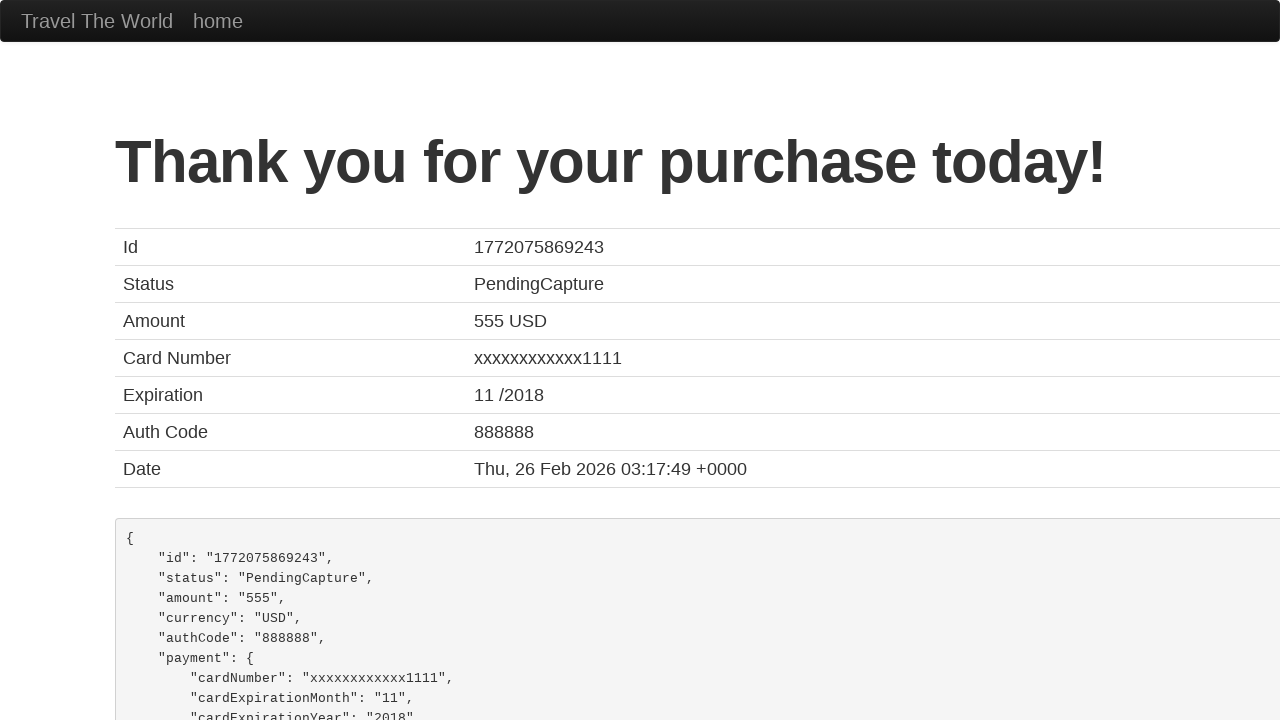

Purchase confirmation message appeared
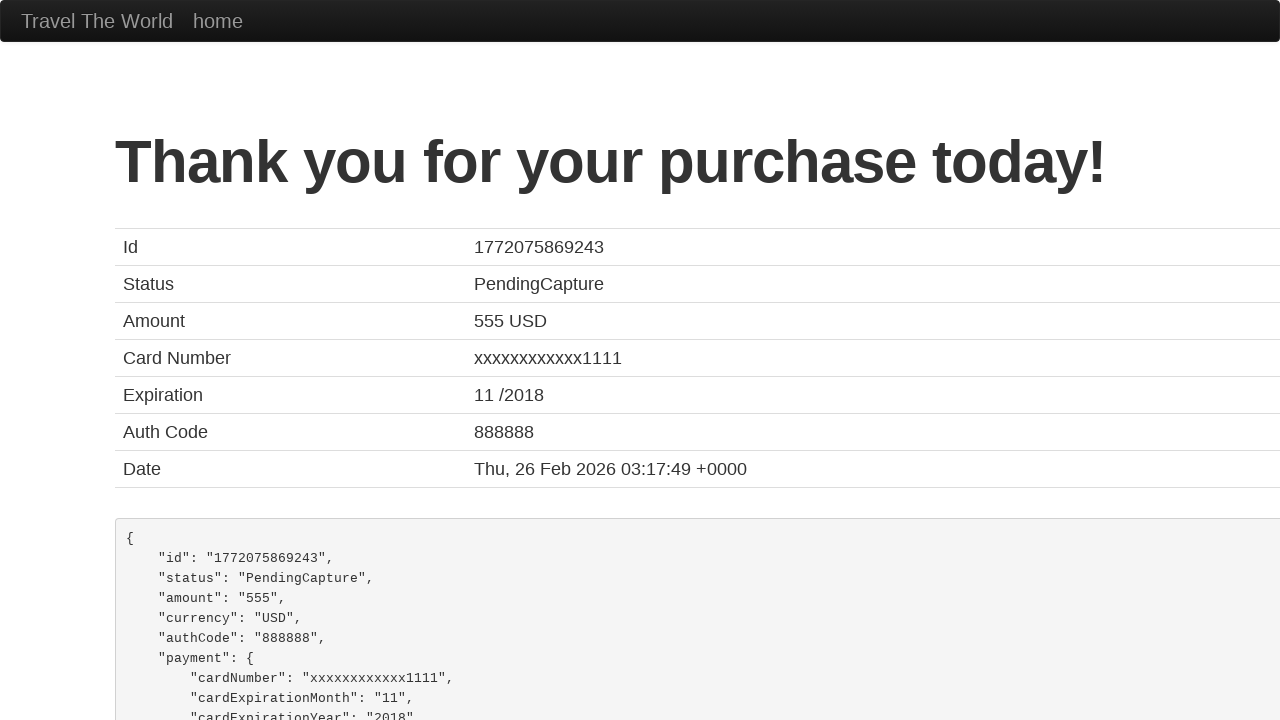

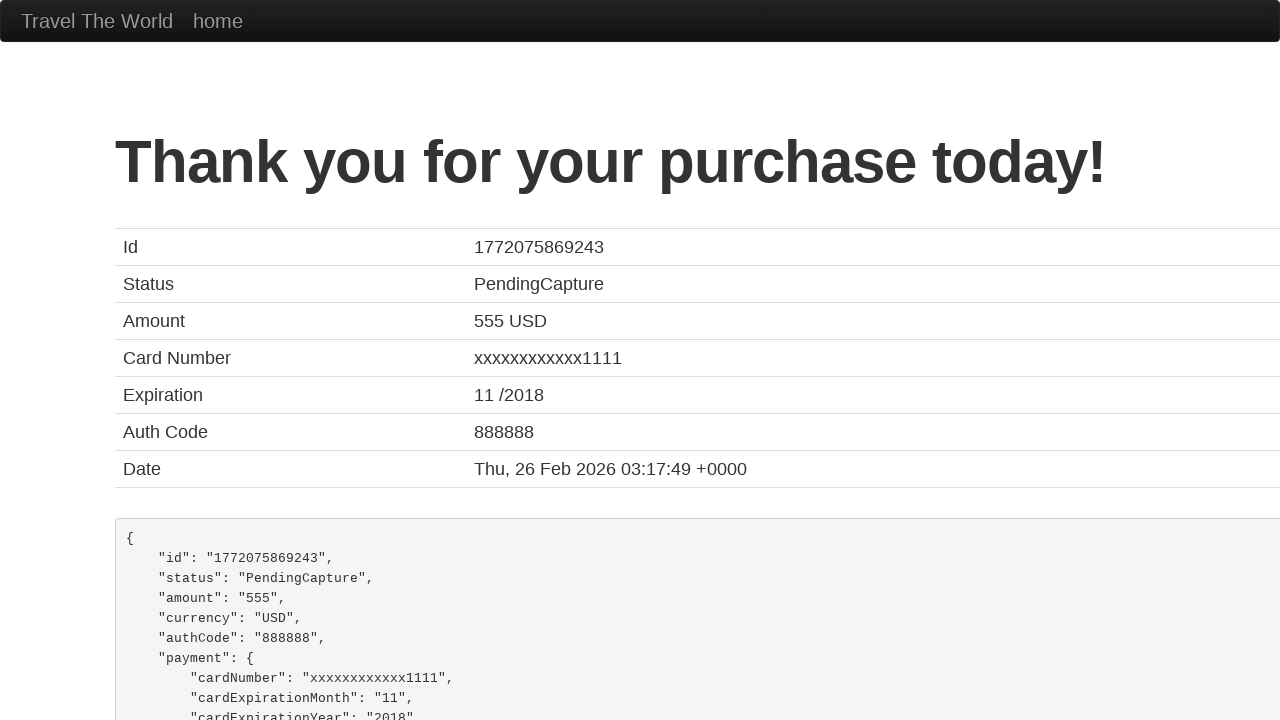